Tests handling multiple browser tabs by clicking a link that opens a new window, switching to it, reading content, closing it, and switching back to the original window.

Starting URL: https://the-internet.herokuapp.com/windows

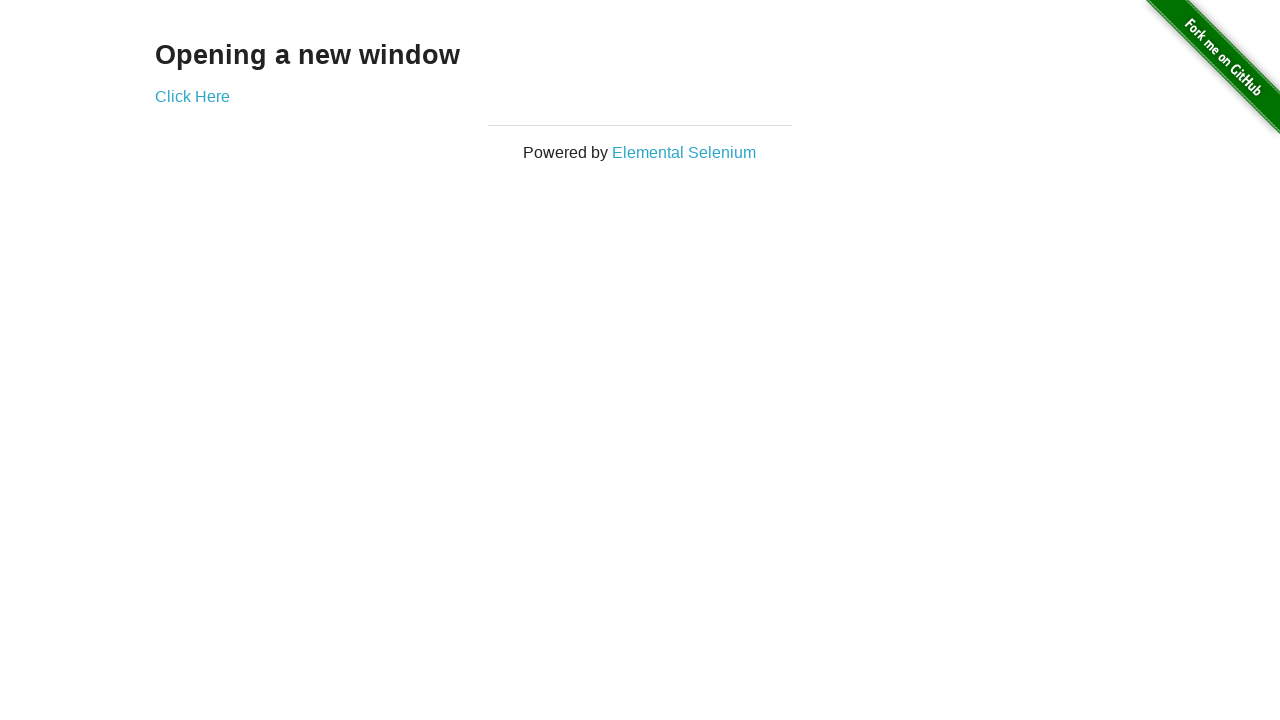

Clicked link to open new window at (192, 96) on [href='/windows/new']
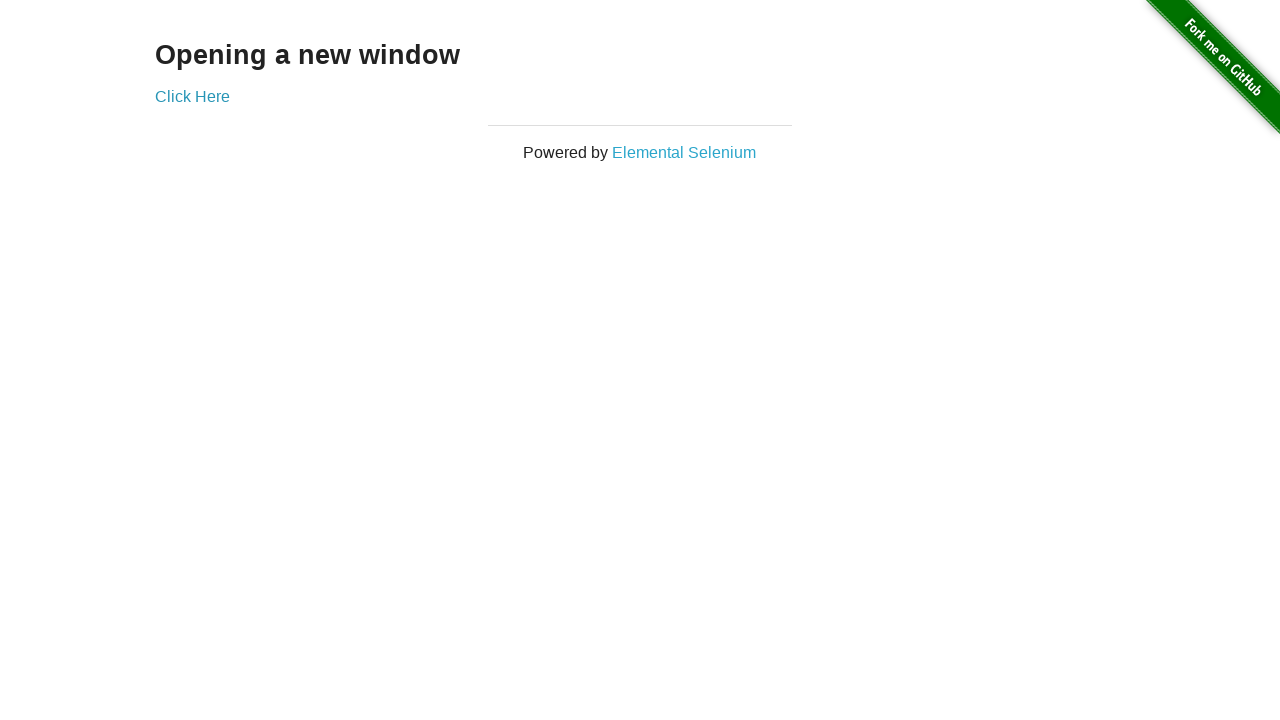

Captured new page object from context
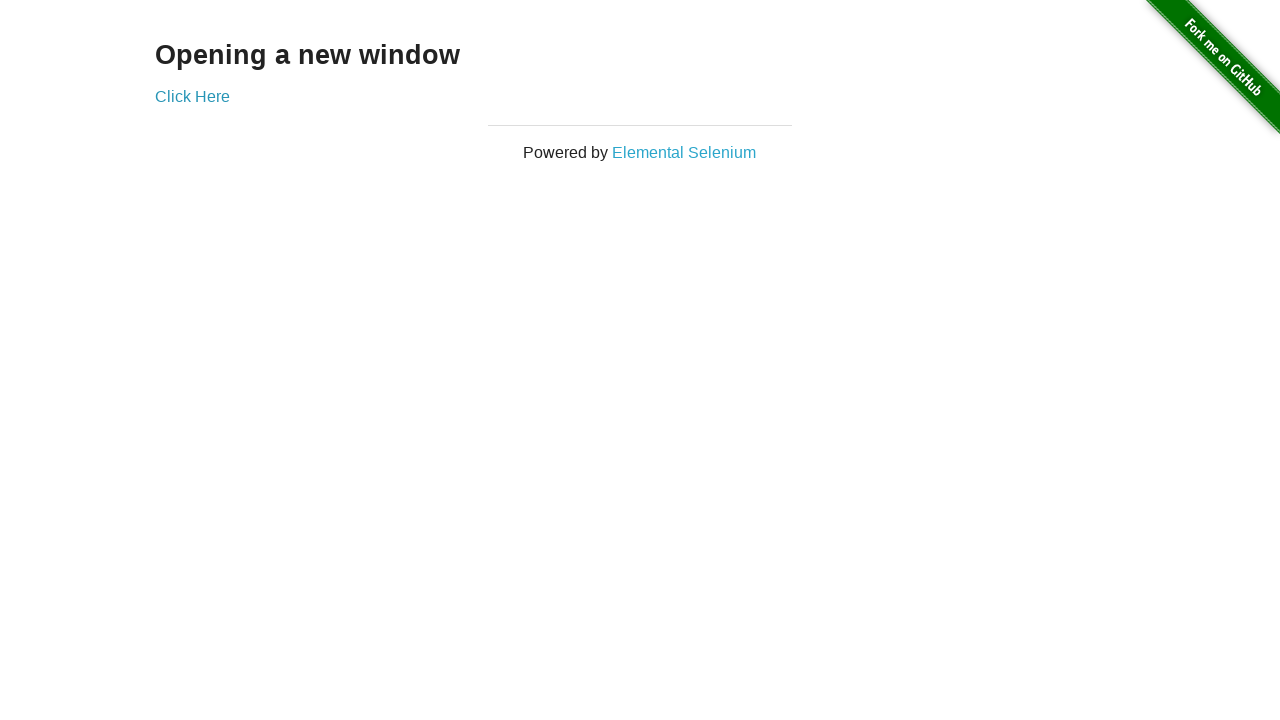

New page finished loading
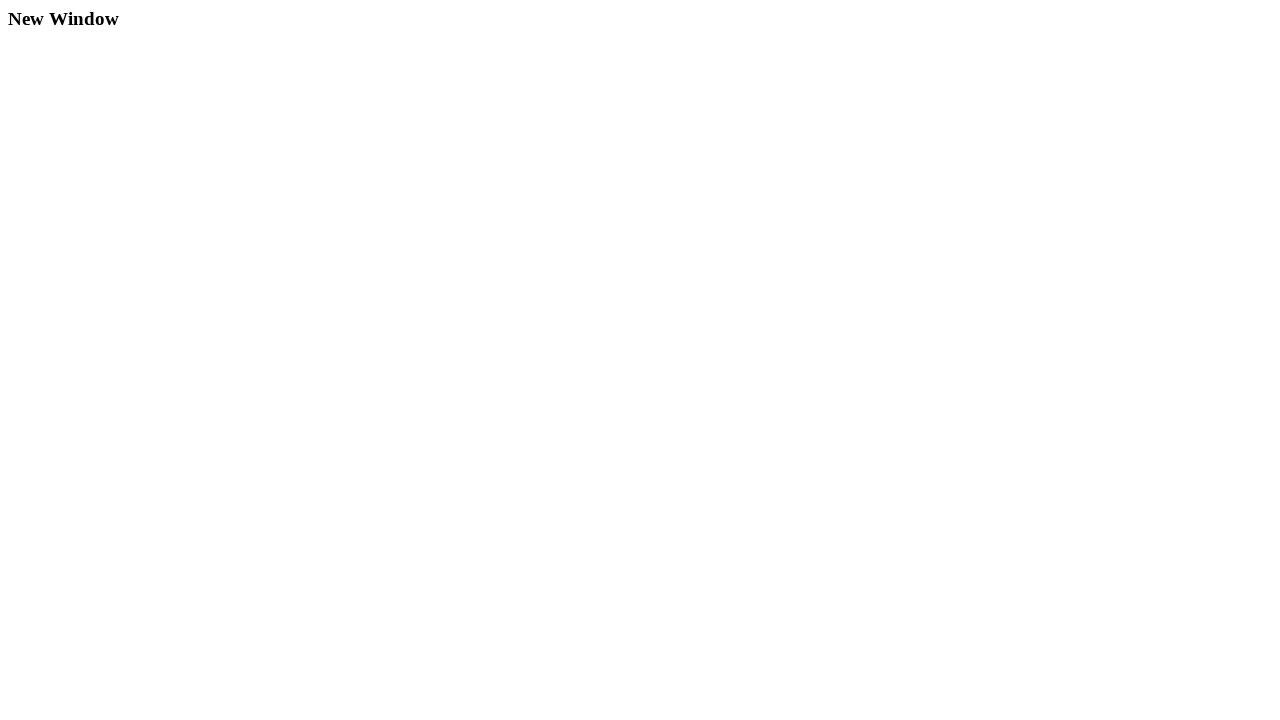

Read header text from new page: New Window
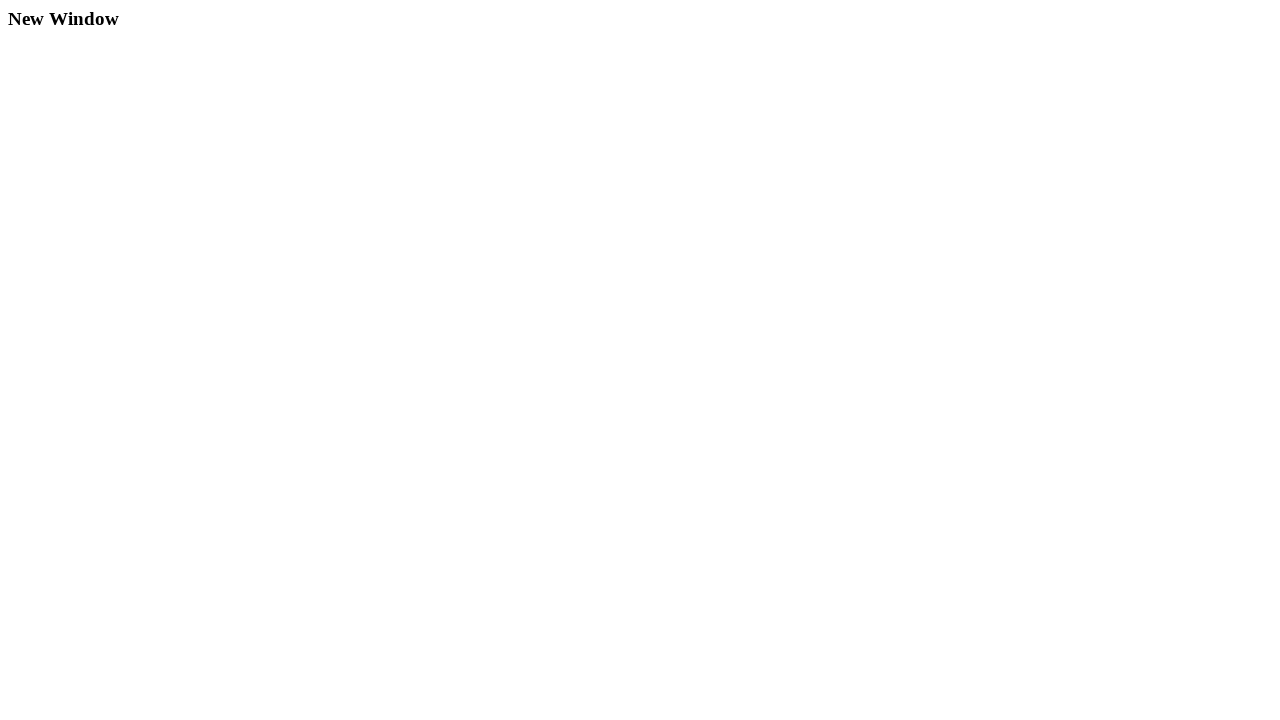

Closed new page
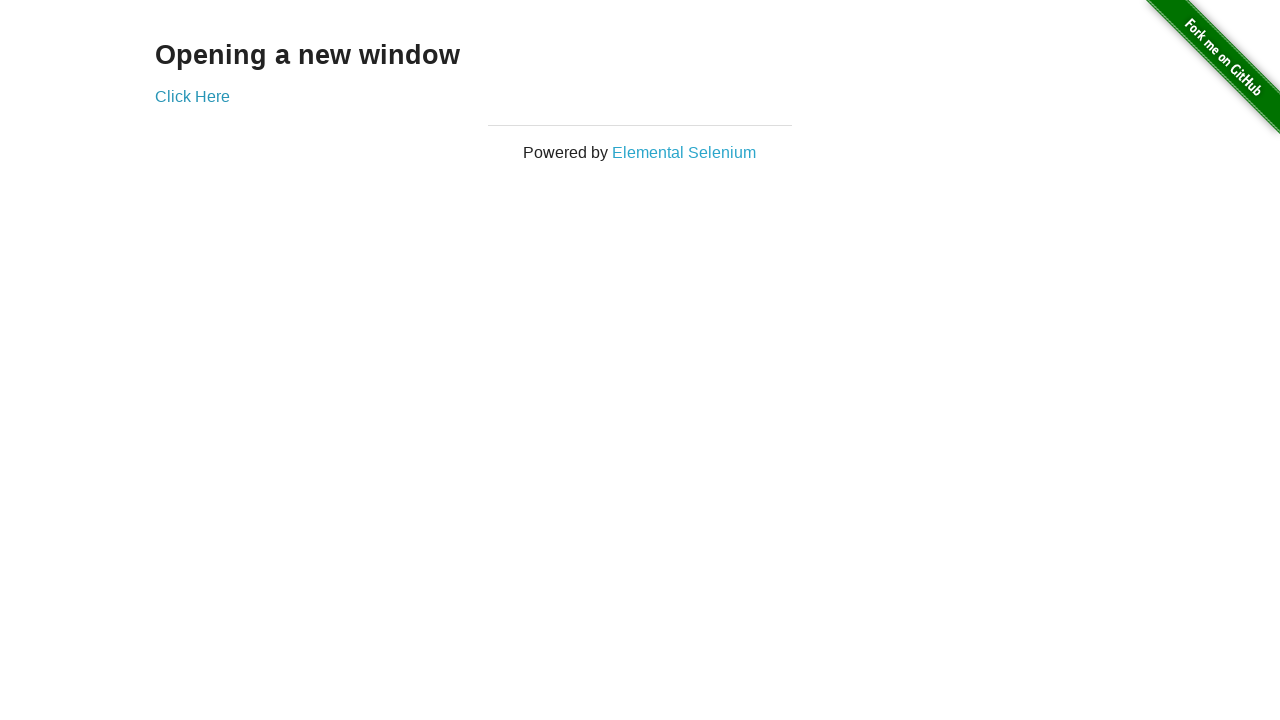

Read header text from original page: Opening a new window
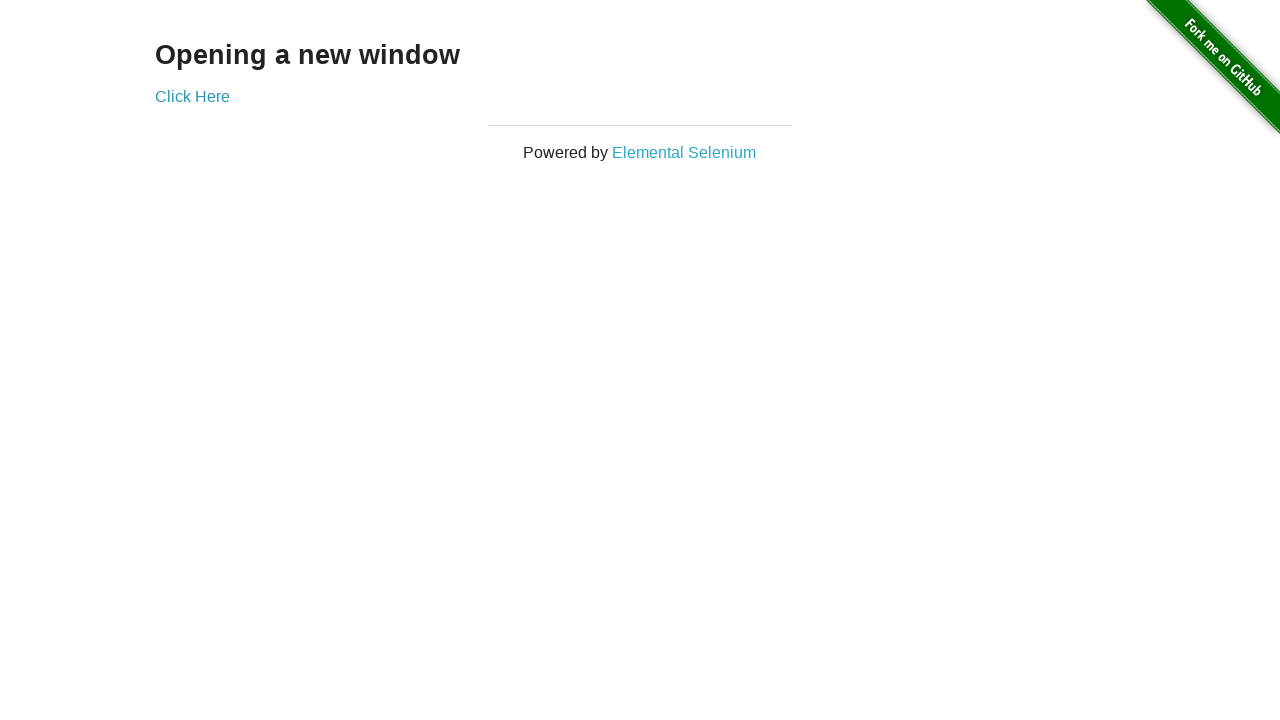

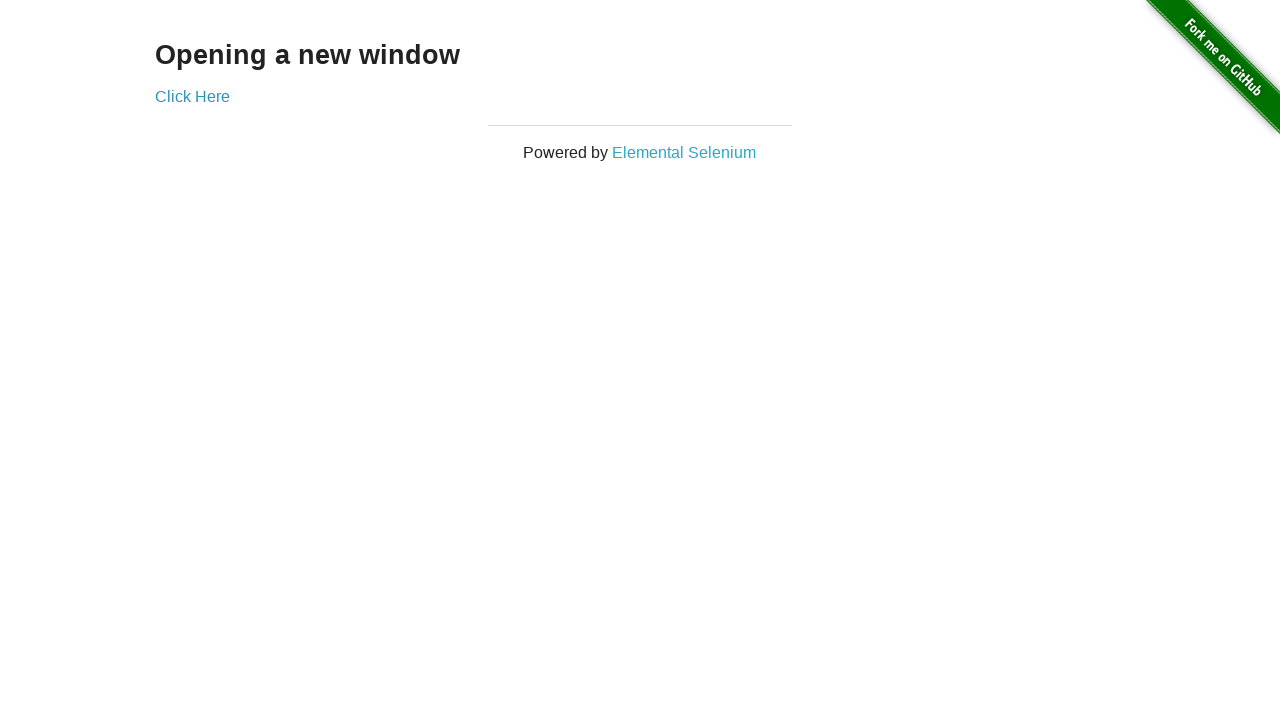